Tests flight search functionality on SpiceJet website by selecting departure and arrival cities from dynamic dropdowns

Starting URL: http://spicejet.com

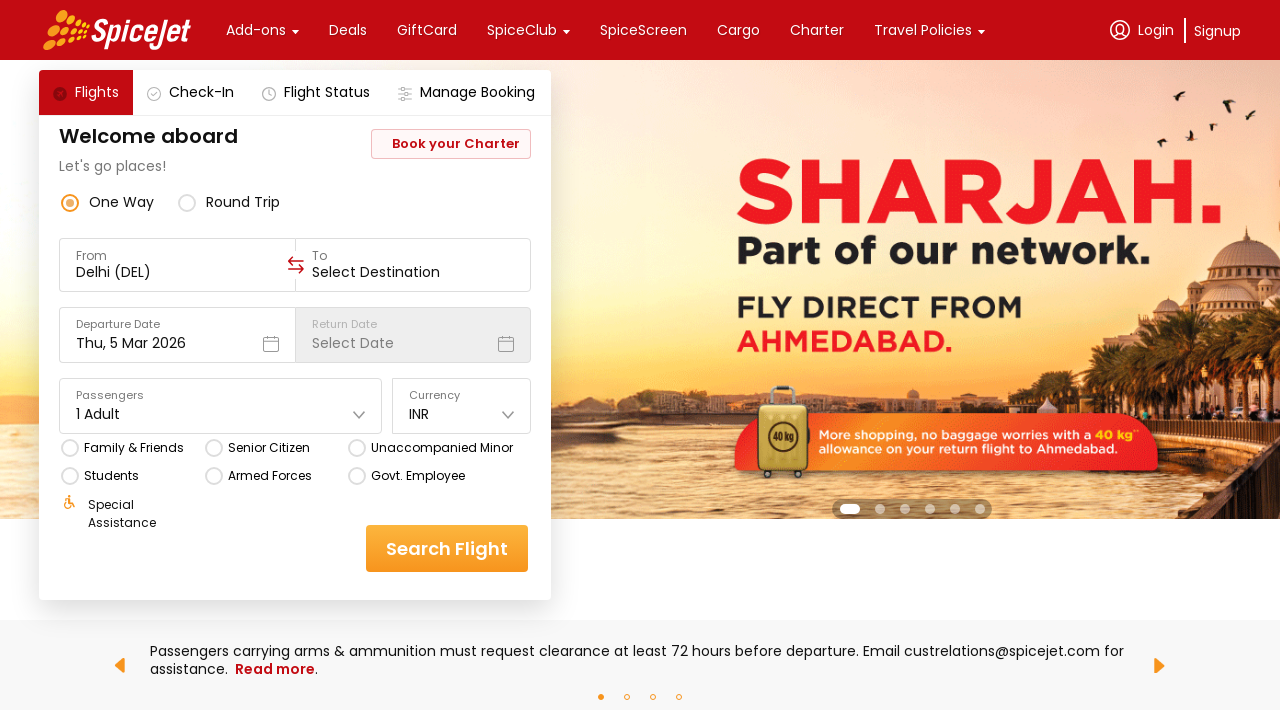

Clicked on FROM dropdown to open departure city selection at (178, 272) on xpath=//*[@id='main-container']/div/div[1]/div[3]/div[2]/div[3]/div/div[1]/div[1
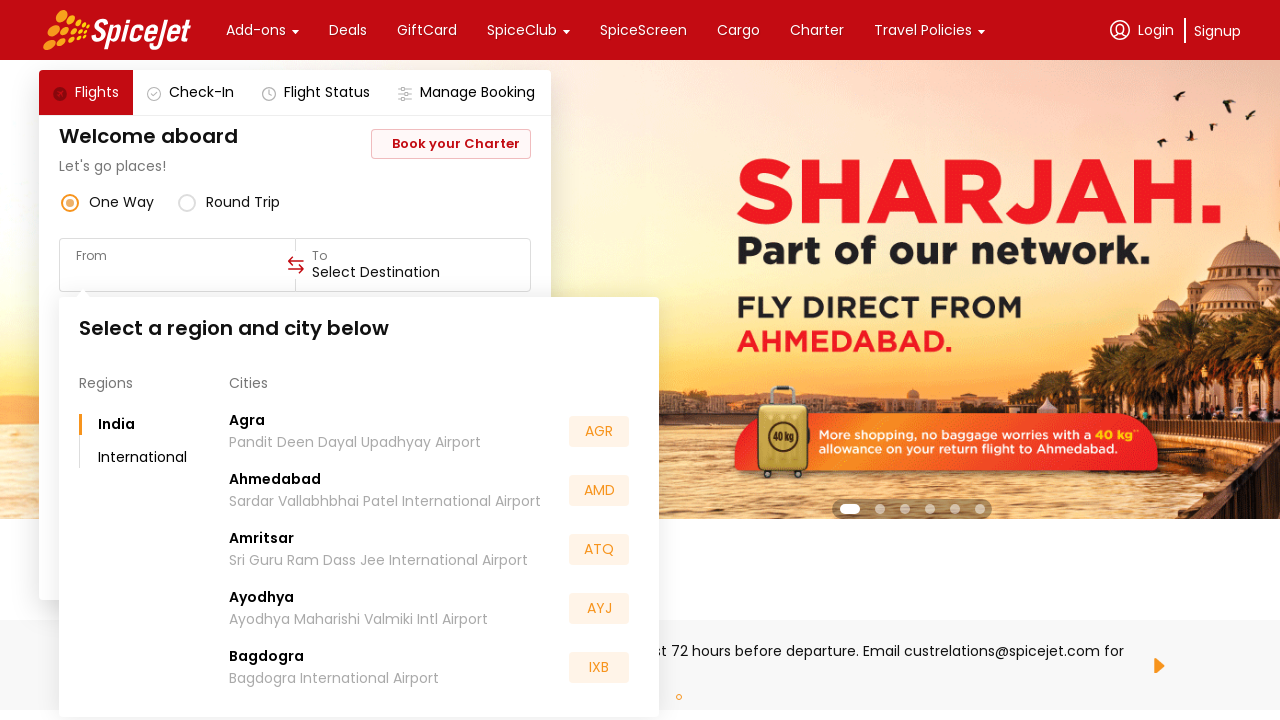

Selected Bengaluru (BLR) as departure city at (342, 552) on xpath=//*[@id='main-container']/div/div[1]/div[3]/div[2]/div[3]/div/div[1]/div[2
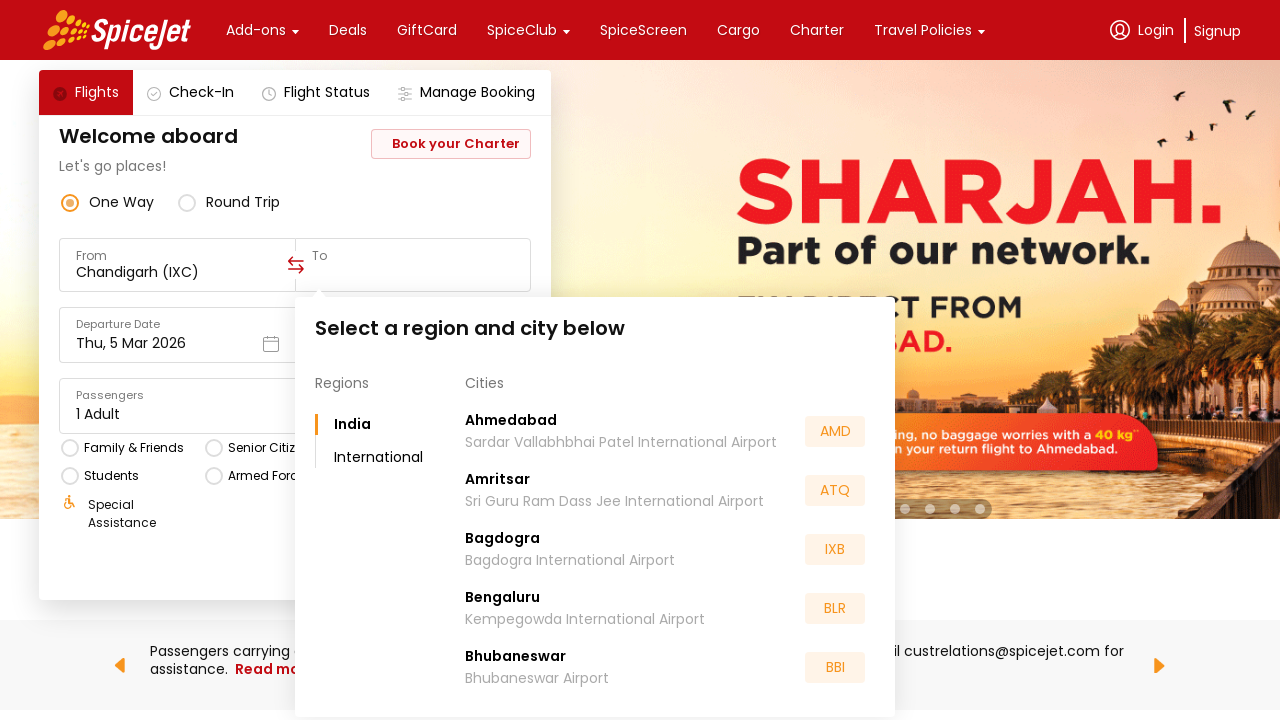

Clicked on TO dropdown to open destination city selection at (413, 272) on xpath=//*[@id='main-container']/div/div[1]/div[3]/div[2]/div[3]/div/div[3]/div[1
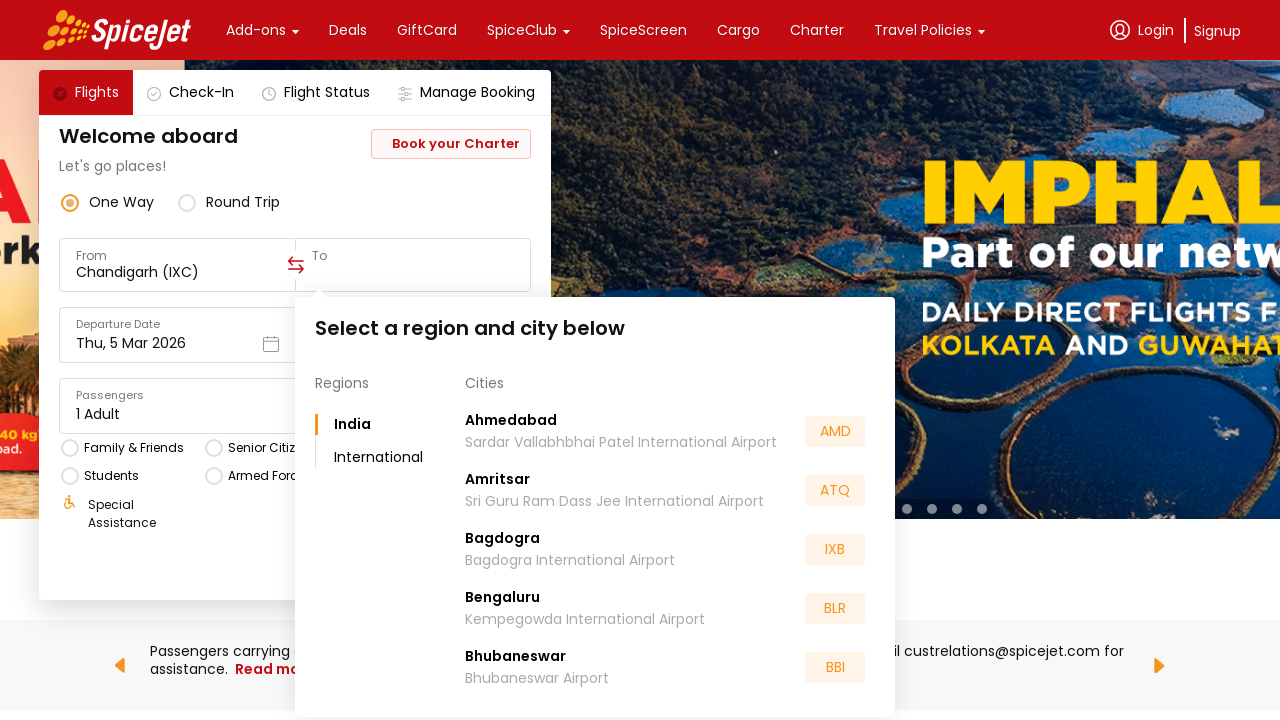

Selected Chennai as arrival city at (579, 552) on xpath=//*[@id='main-container']/div/div[1]/div[3]/div[2]/div[3]/div/div[3]/div[2
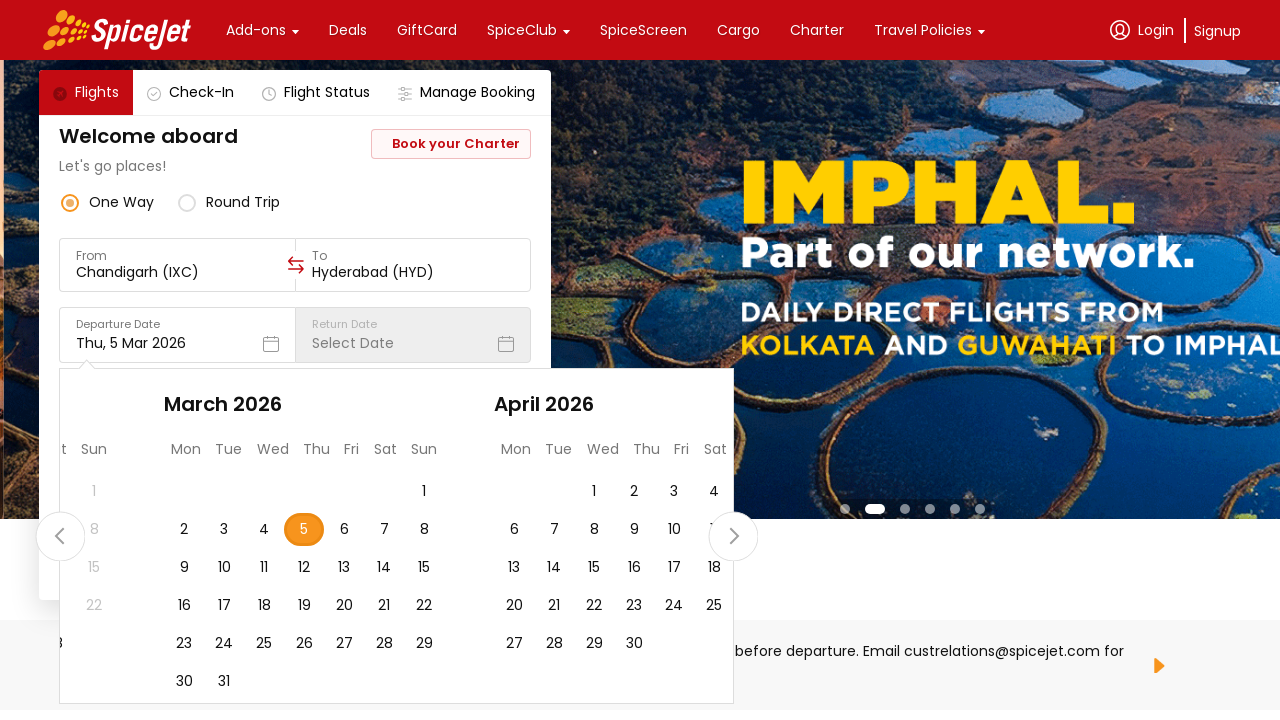

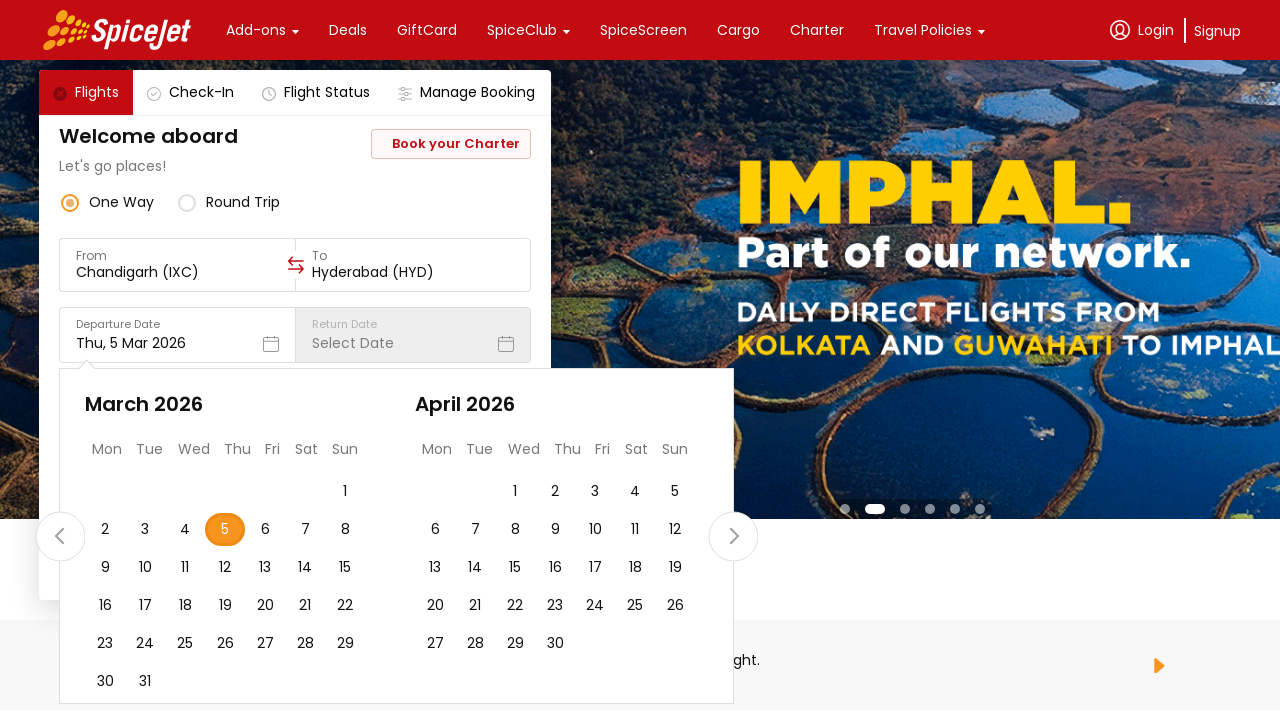